Scrolls to the bottom of the page and verifies footer menu elements are visible

Starting URL: https://webdriver.io

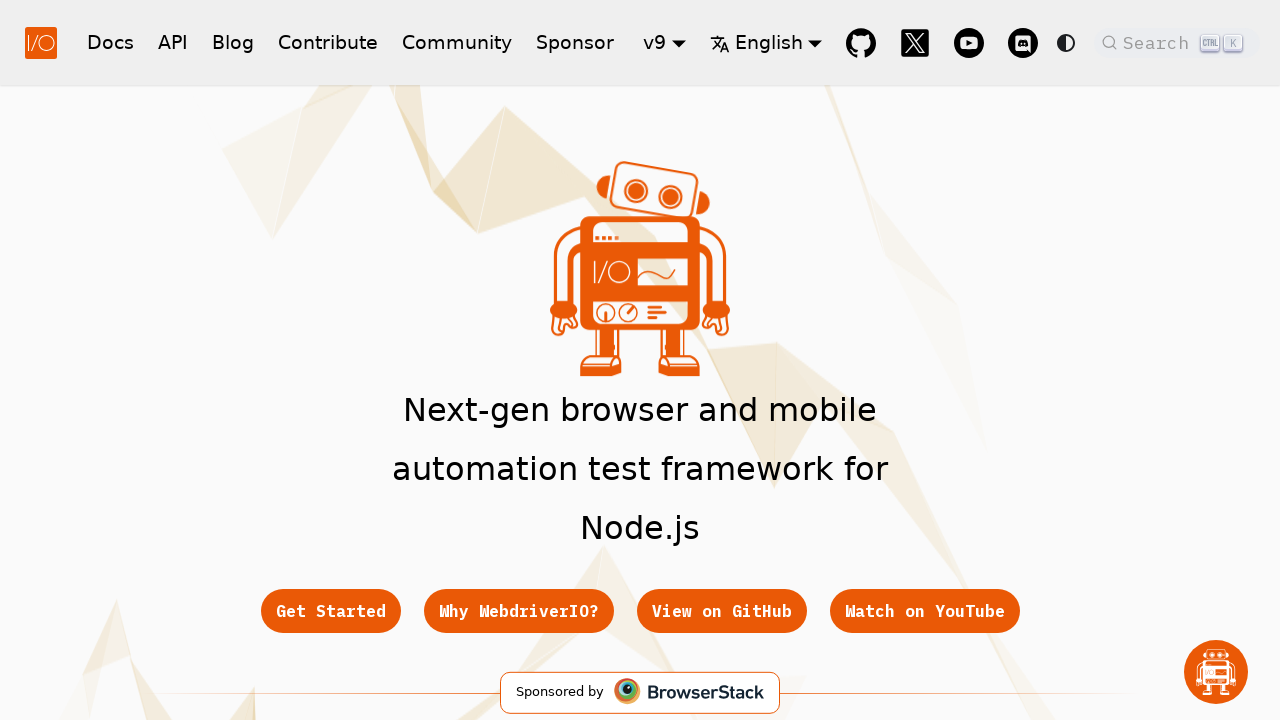

Scrolled to the bottom of the page
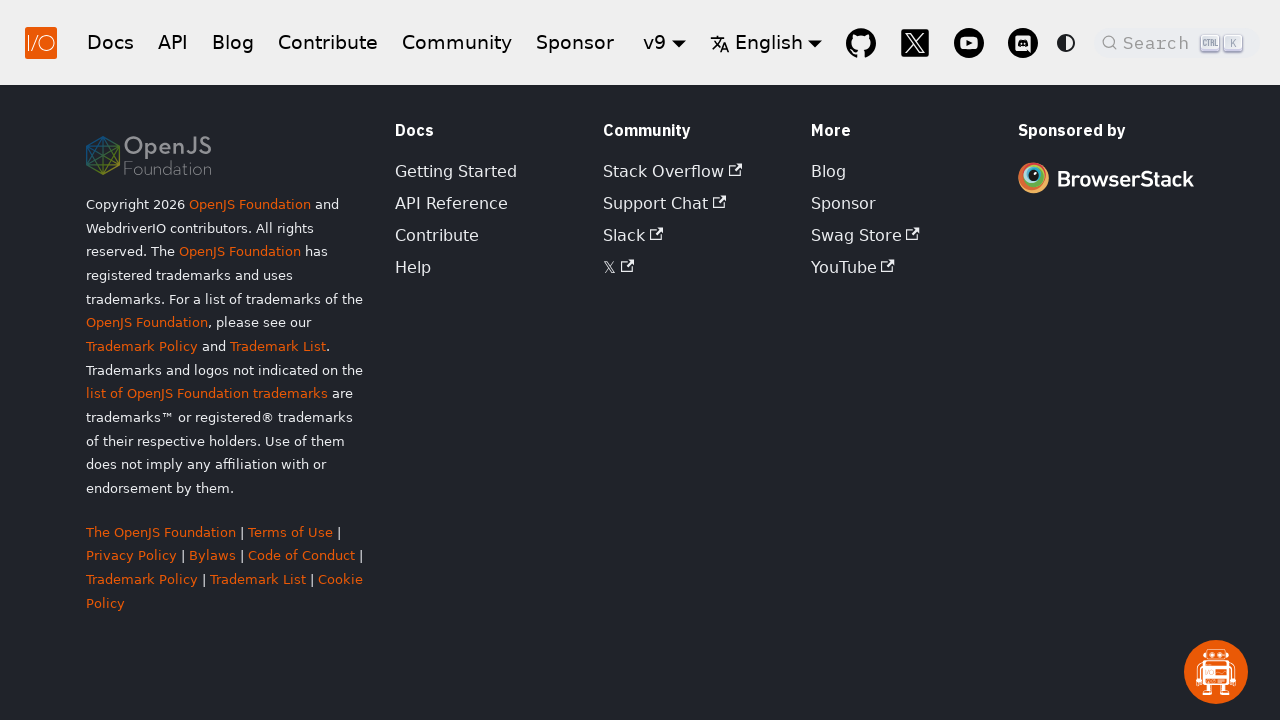

Footer menu element is now visible
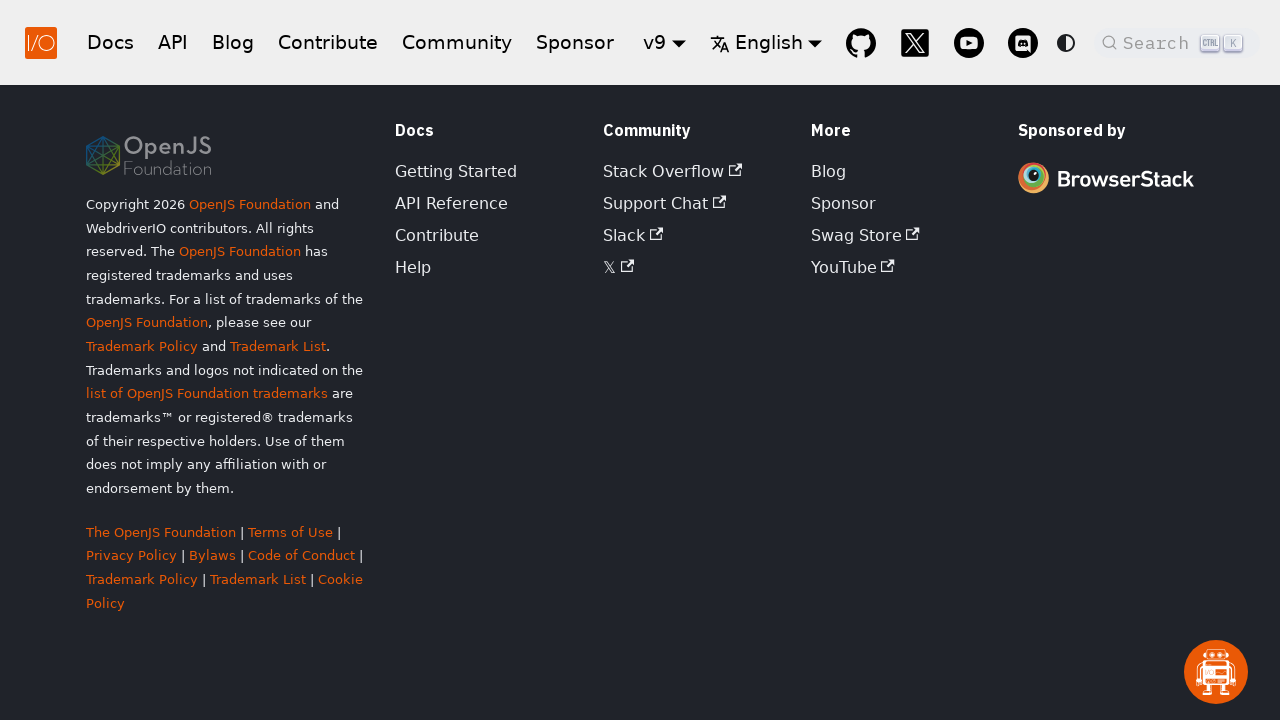

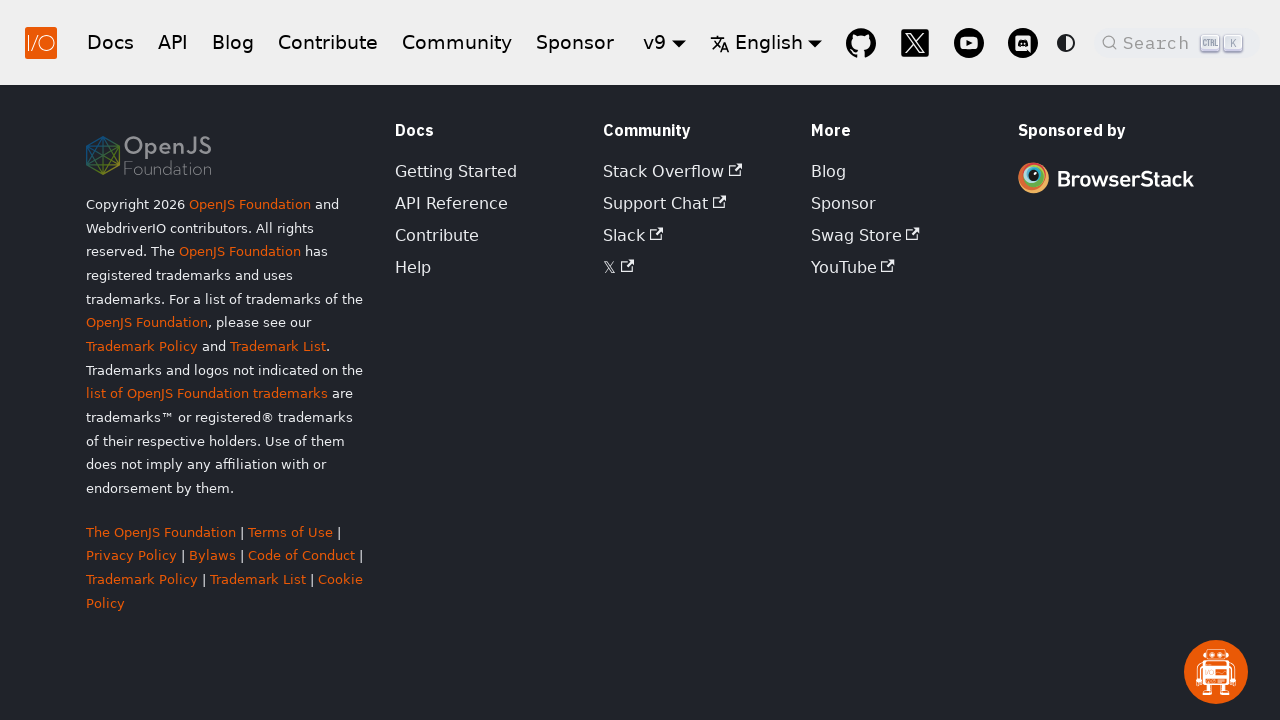